Tests that clear completed button is hidden when there are no completed items

Starting URL: https://demo.playwright.dev/todomvc

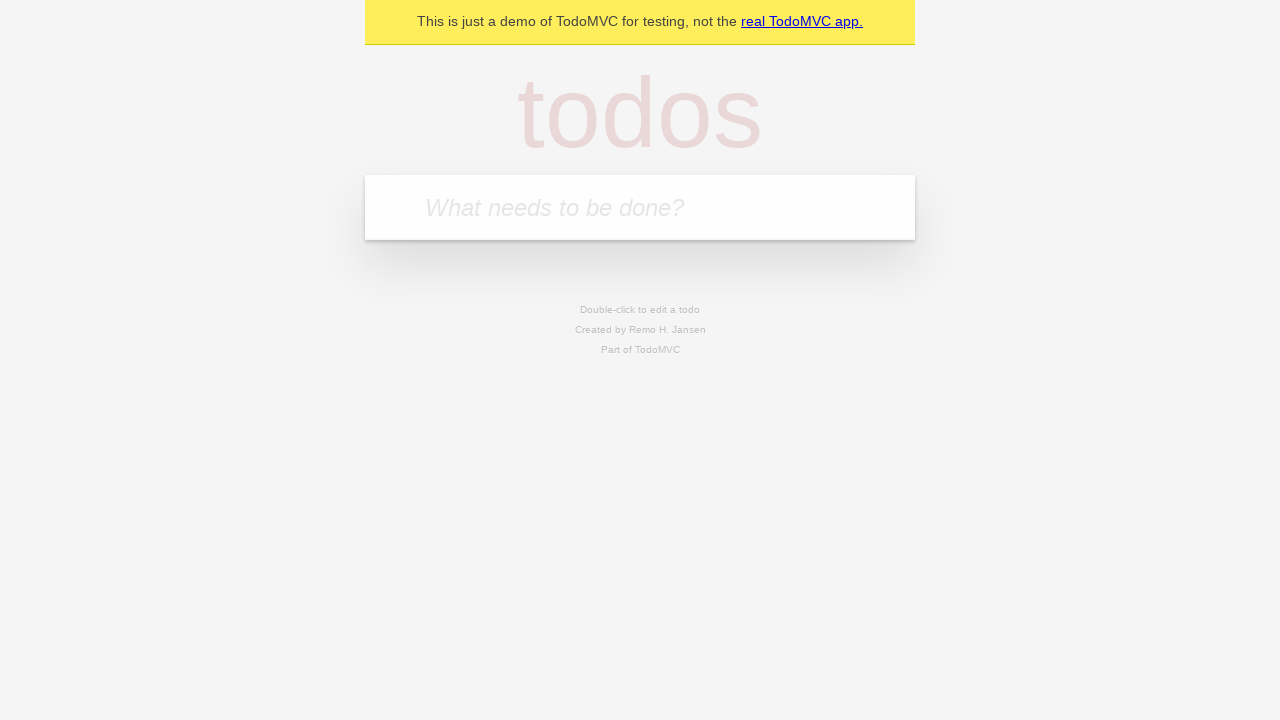

Filled first todo item with 'buy some cheese' on .new-todo
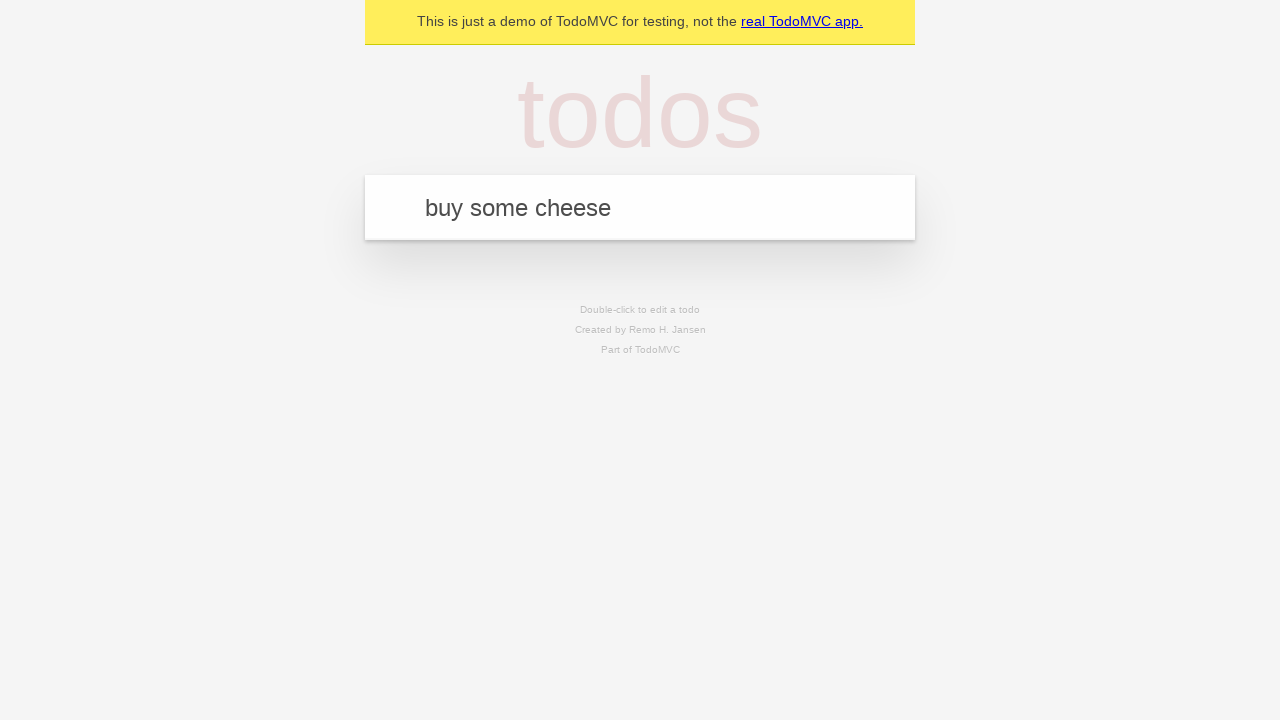

Pressed Enter to create first todo on .new-todo
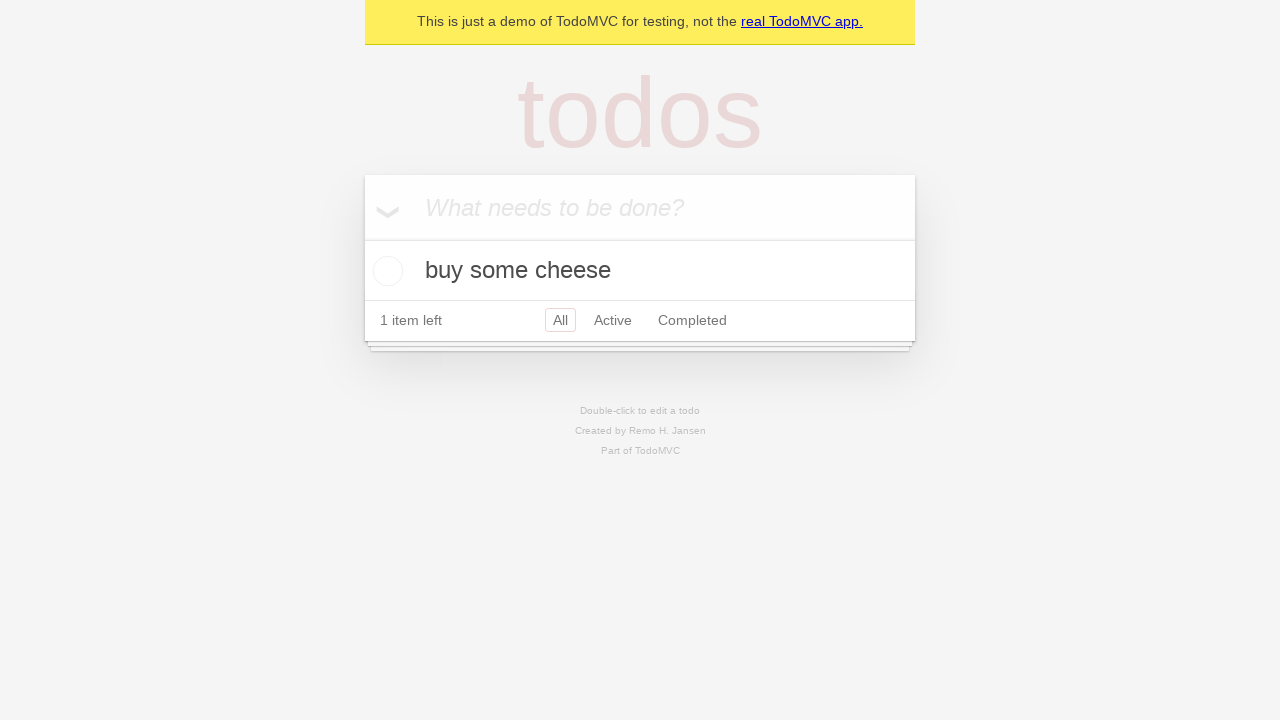

Filled second todo item with 'feed the cat' on .new-todo
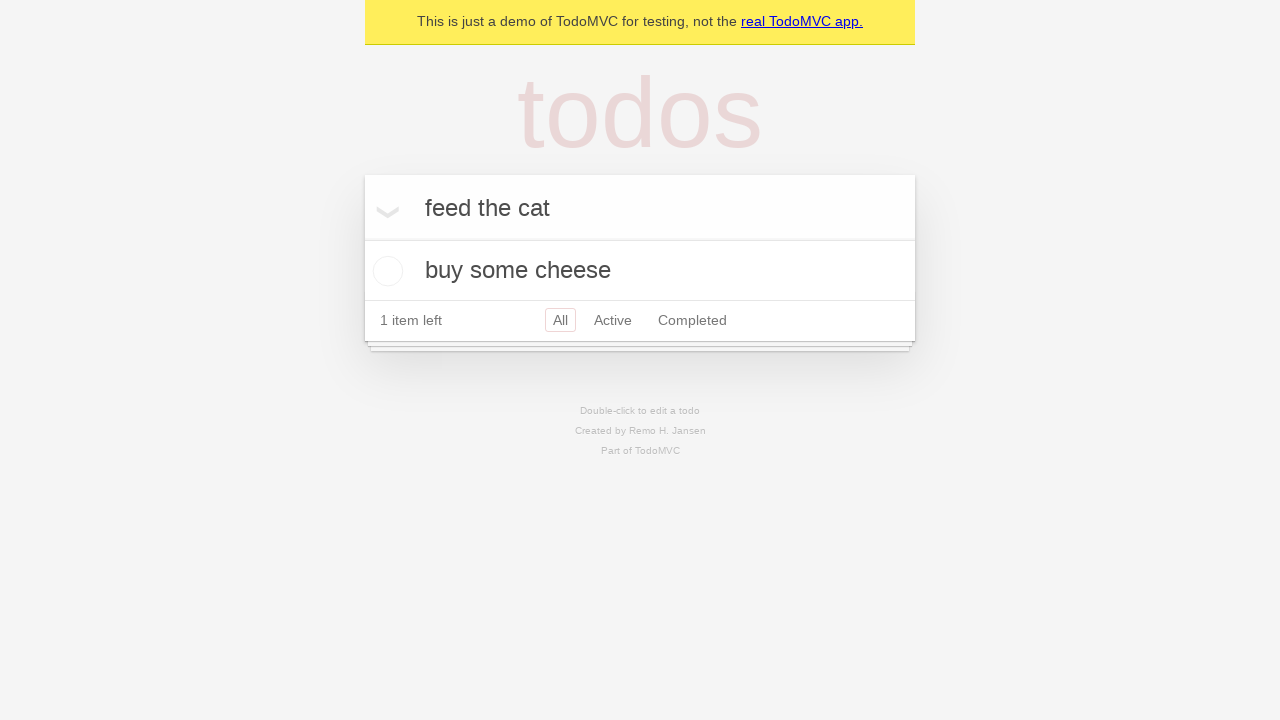

Pressed Enter to create second todo on .new-todo
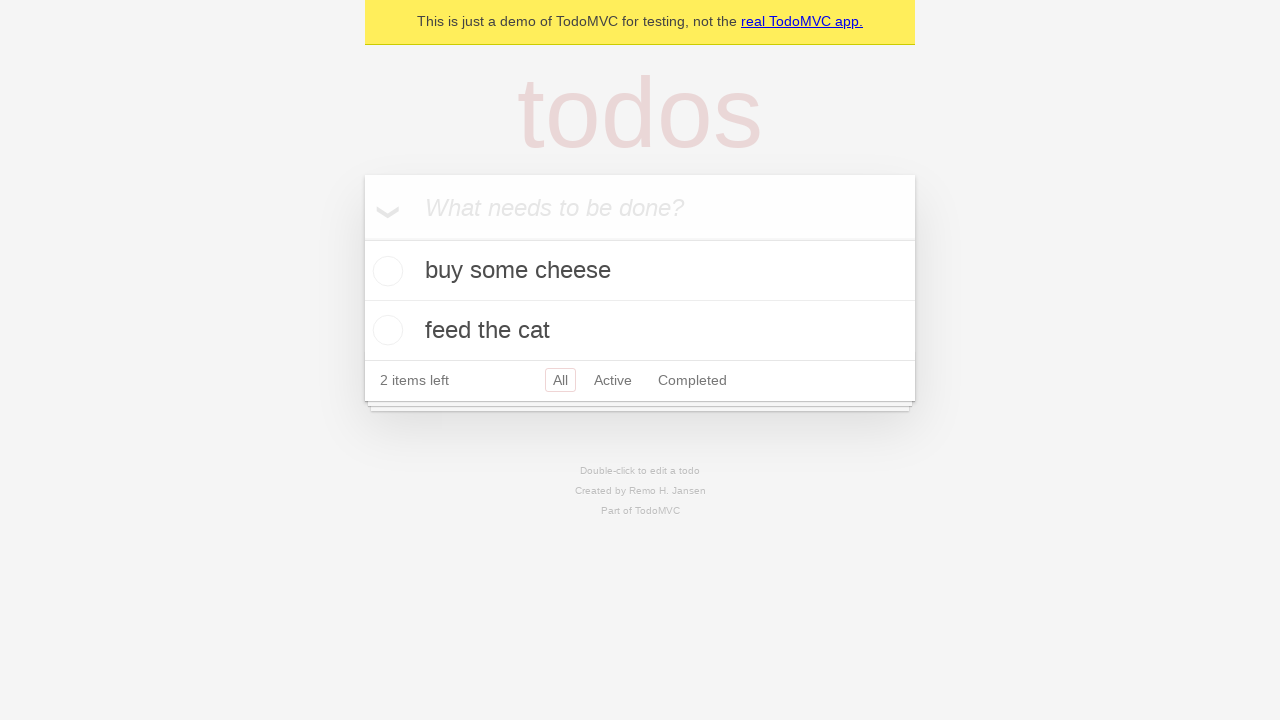

Filled third todo item with 'book a doctors appointment' on .new-todo
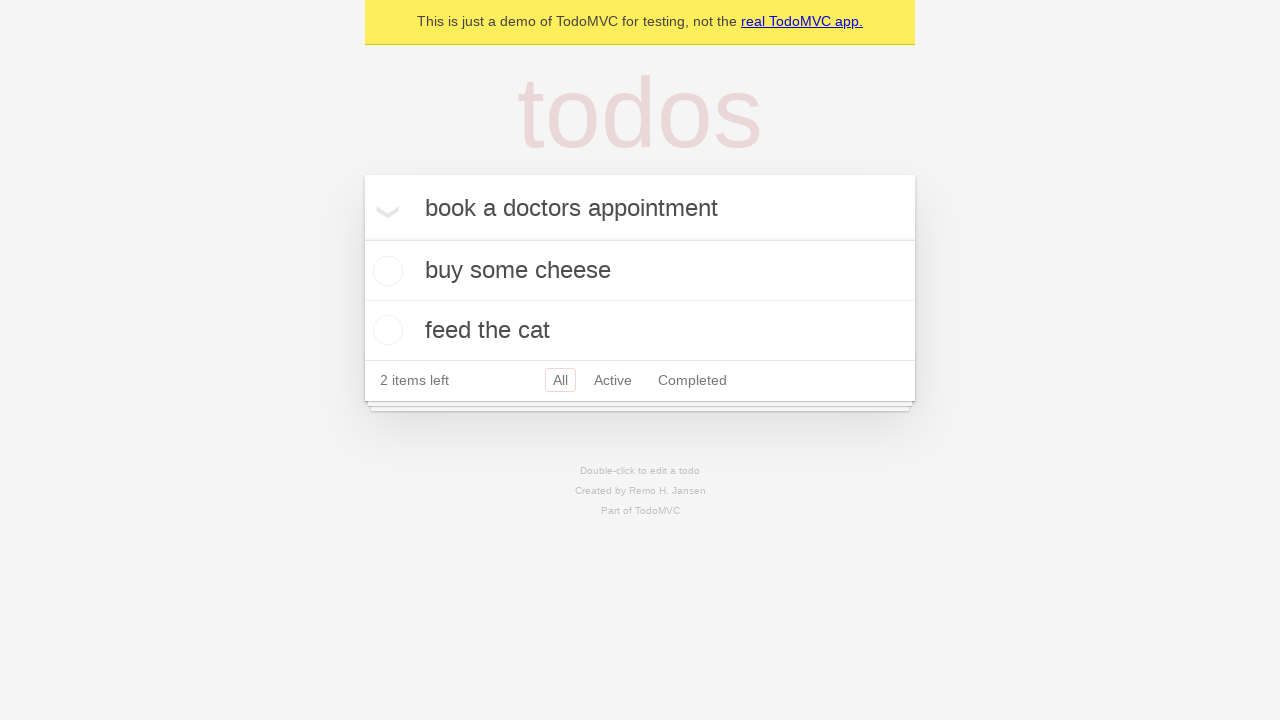

Pressed Enter to create third todo on .new-todo
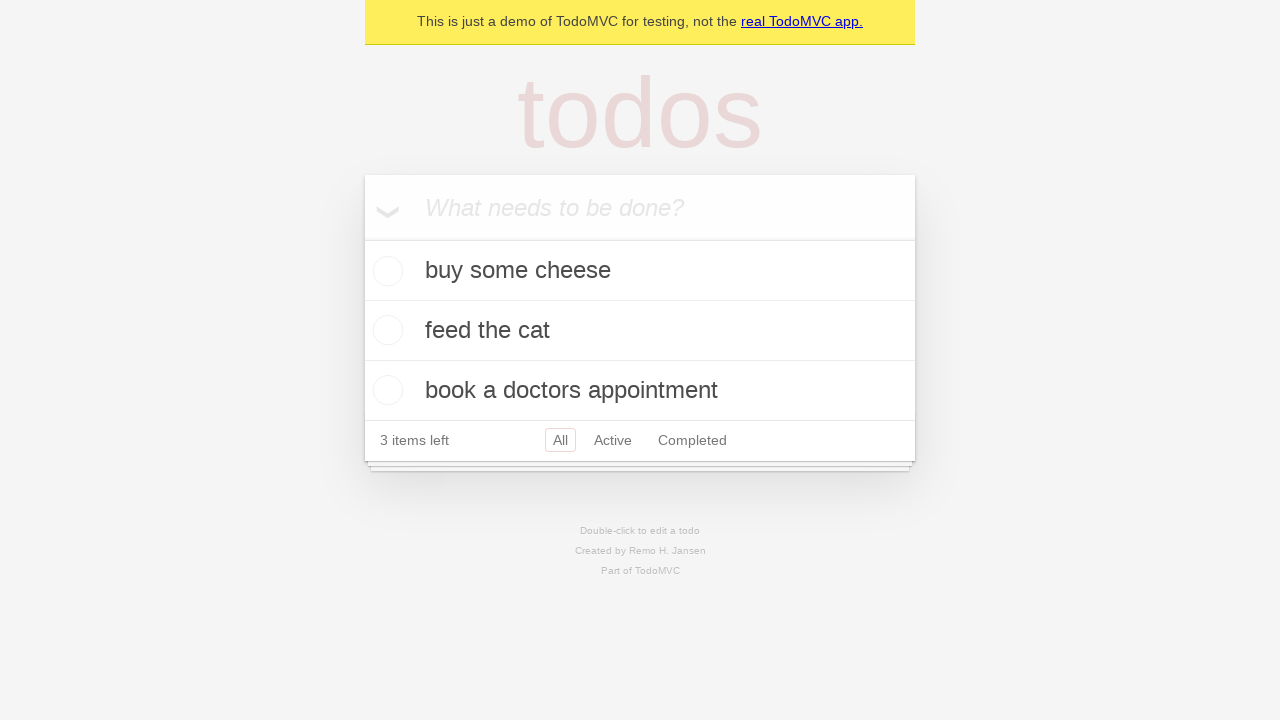

Checked first todo item as completed at (385, 271) on .todo-list li .toggle >> nth=0
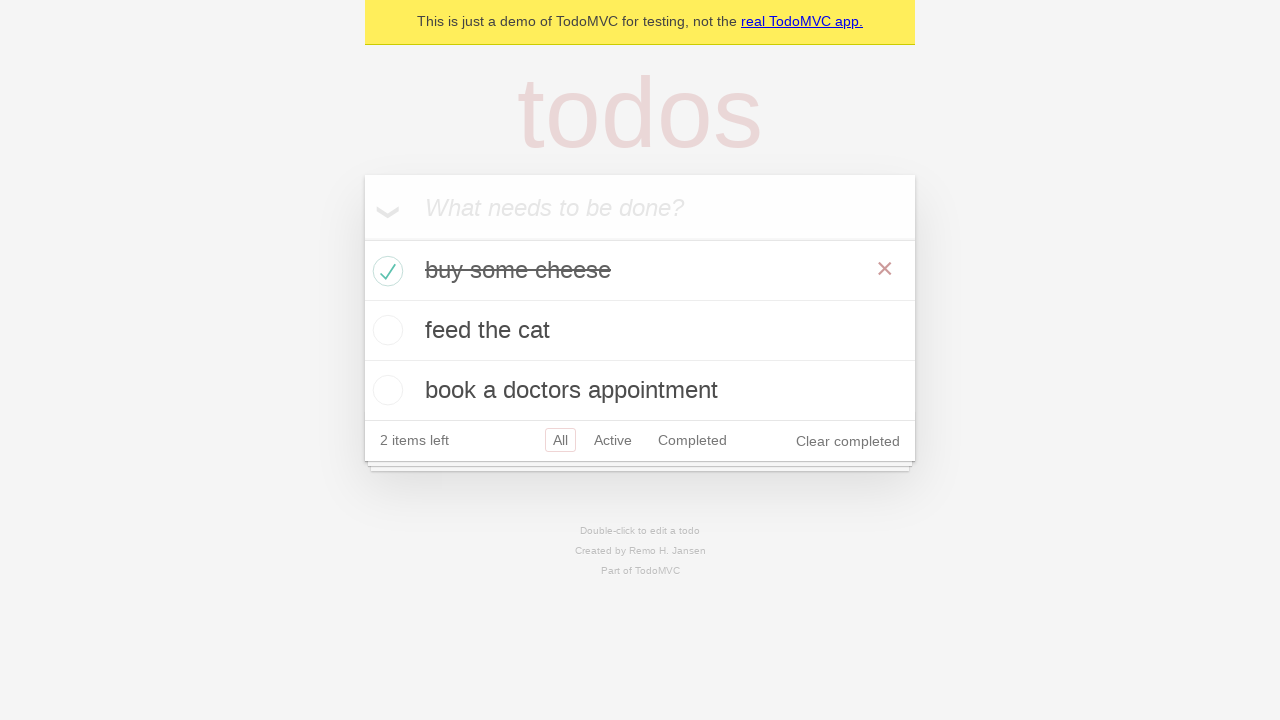

Clicked clear completed button to remove completed items at (848, 441) on .clear-completed
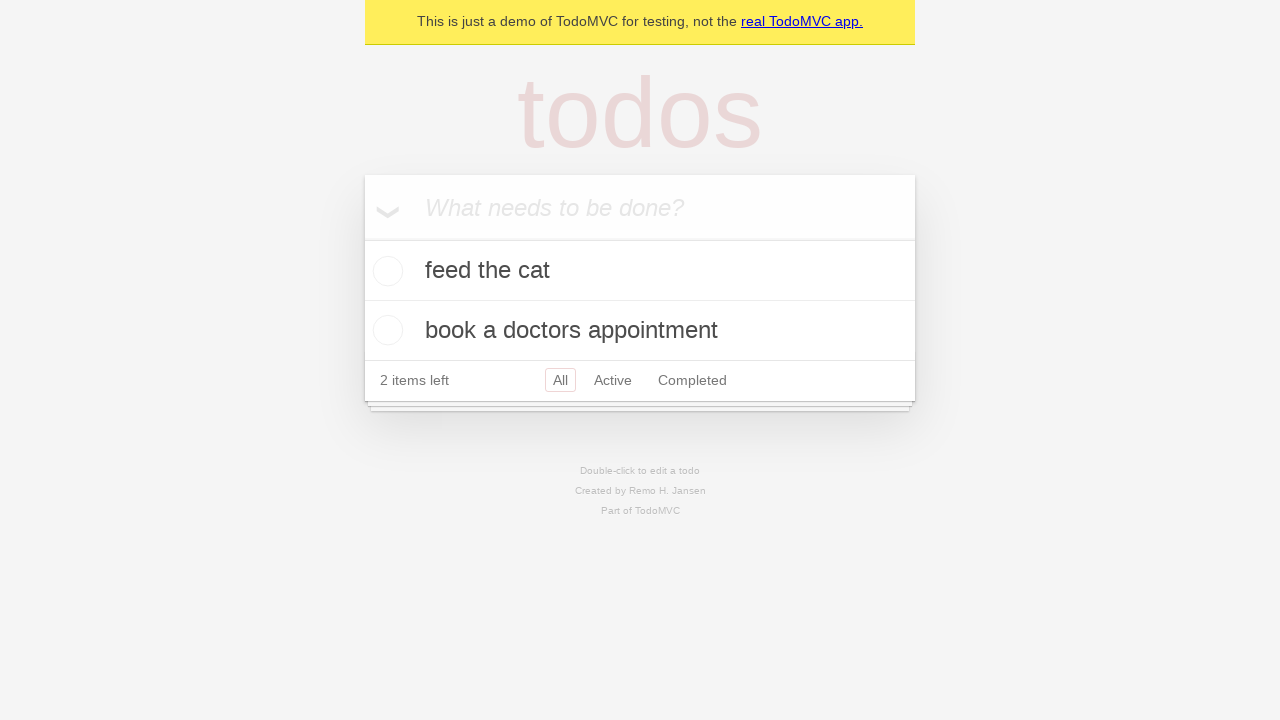

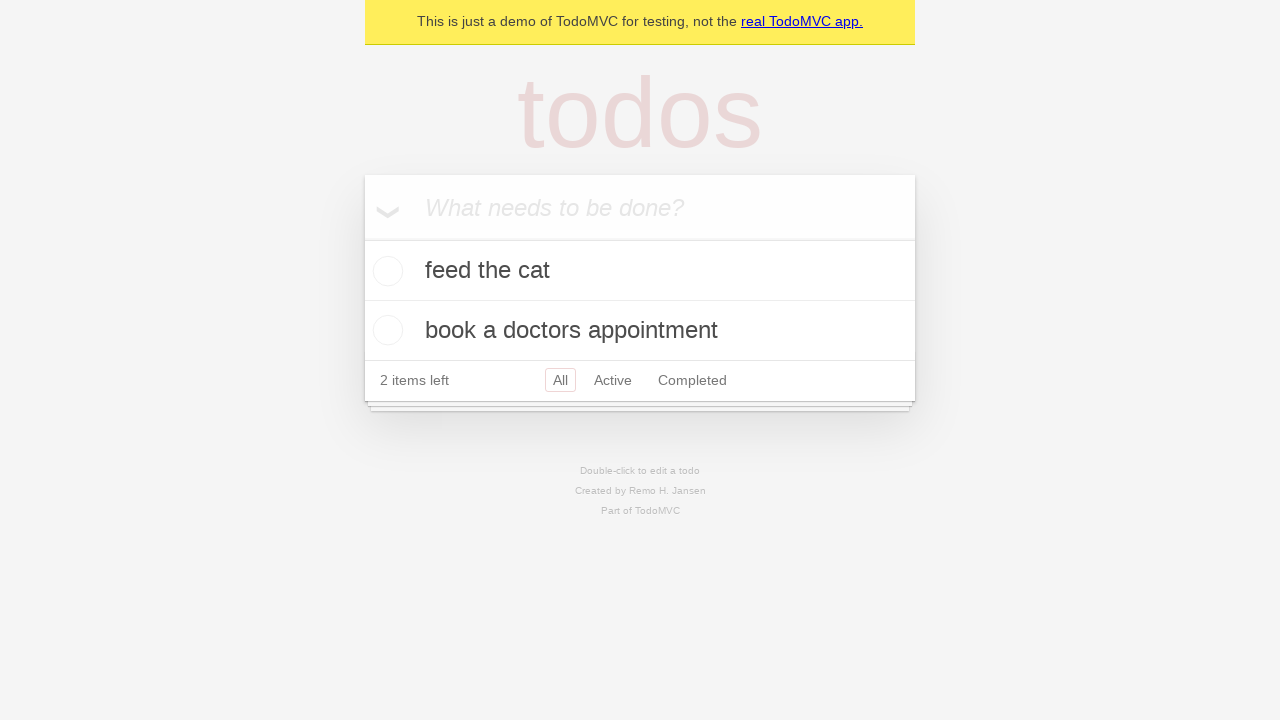